Tests search without selecting any category to verify default behavior

Starting URL: https://www.ss.lv/lv/search/

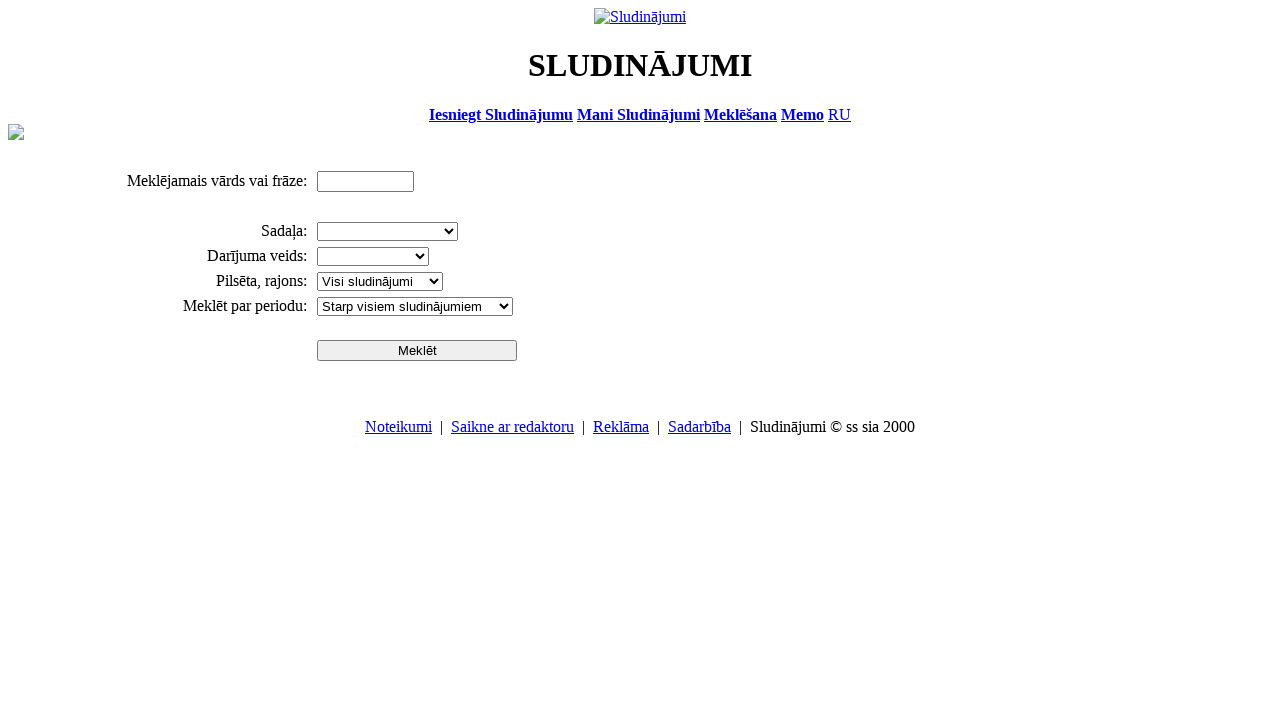

Clicked search button without selecting any category to test default behavior at (417, 350) on xpath=//input[@type='submit']
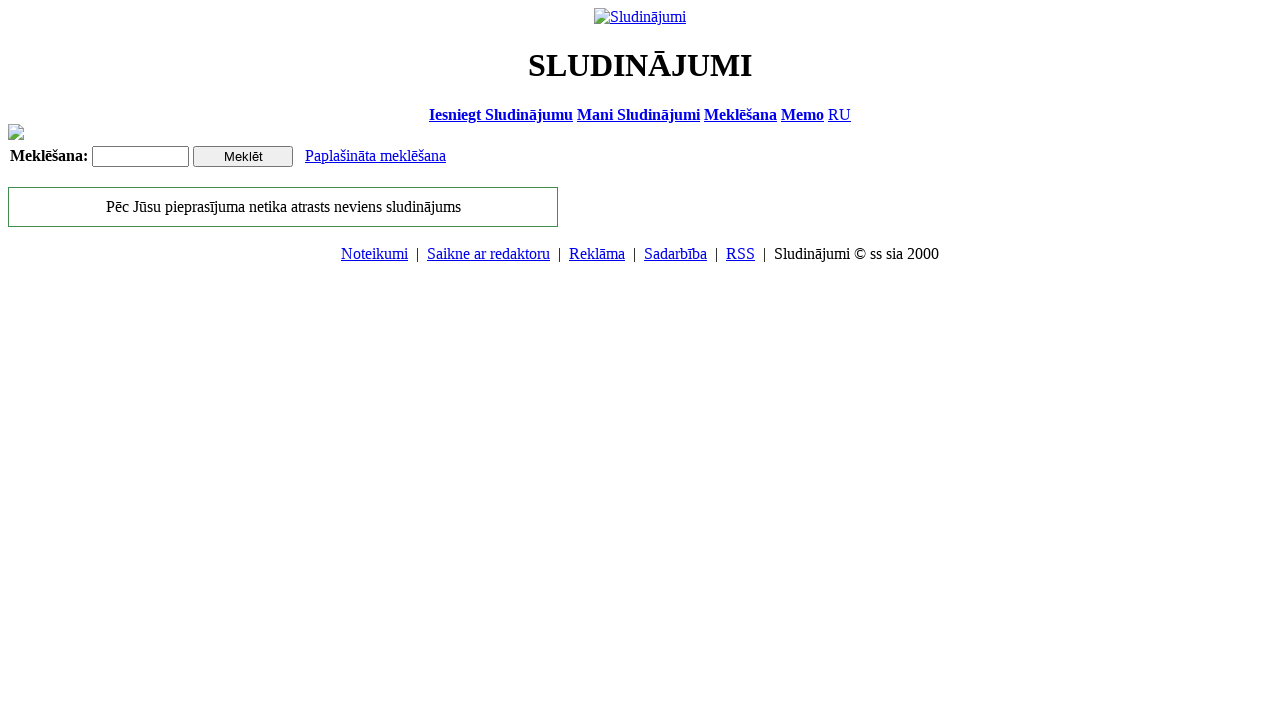

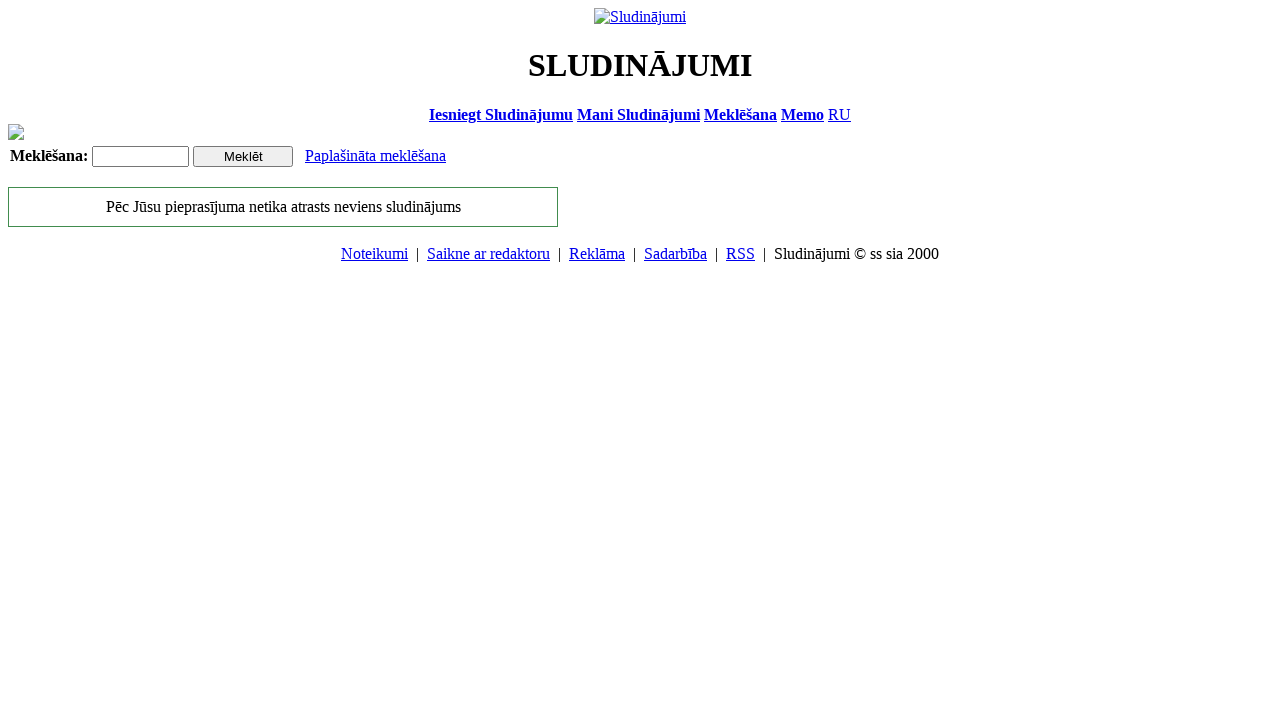